Navigates to the Ray-Ban website homepage and verifies the page loads successfully

Starting URL: https://www.ray-ban.com/

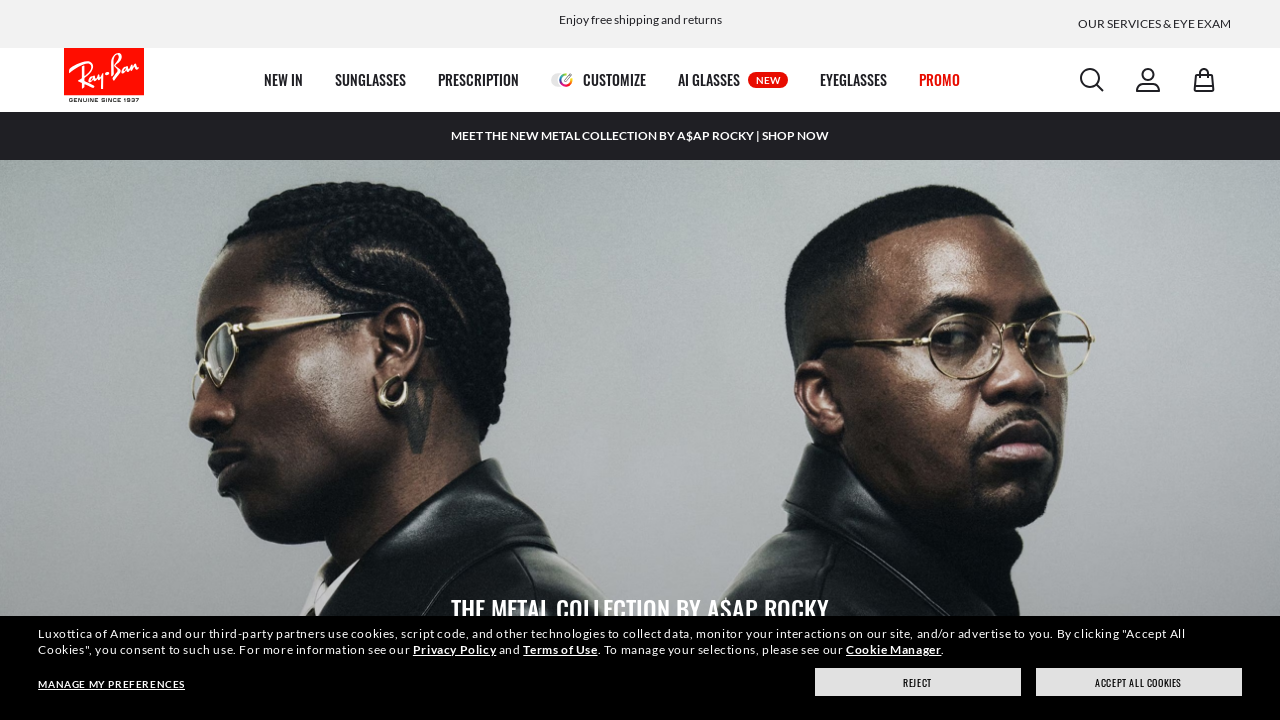

Ray-Ban homepage loaded successfully - DOM content ready
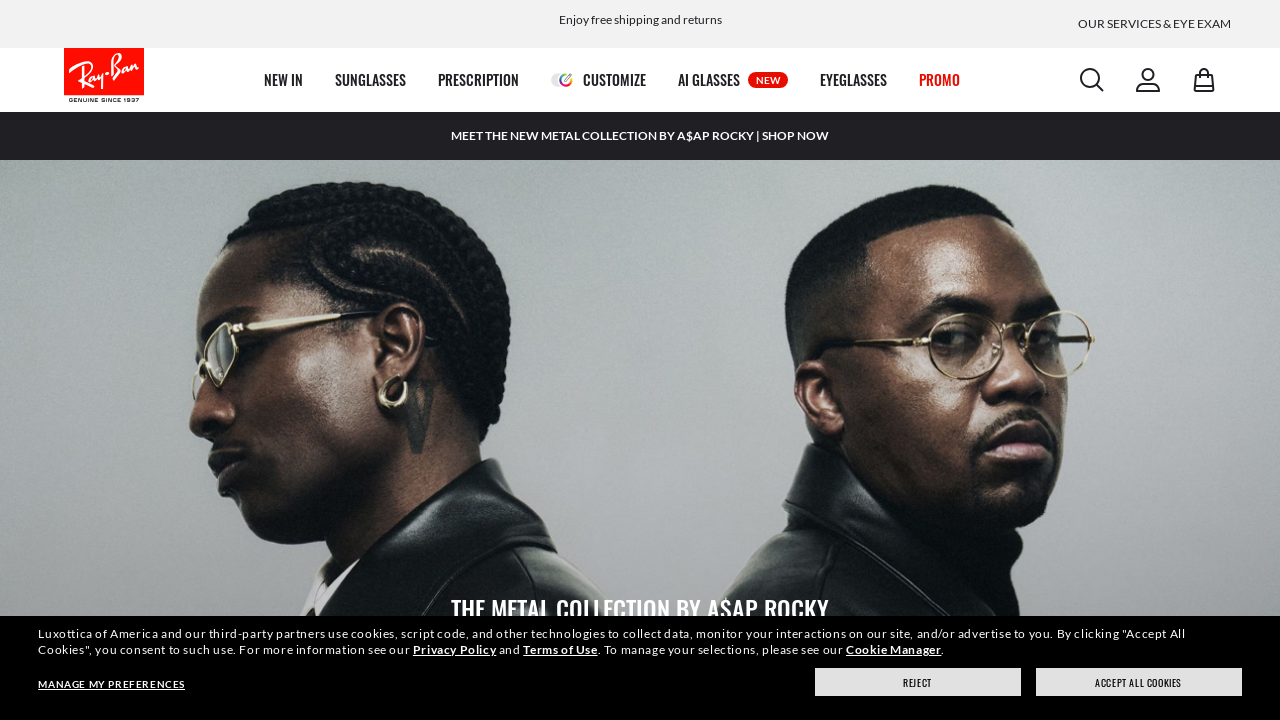

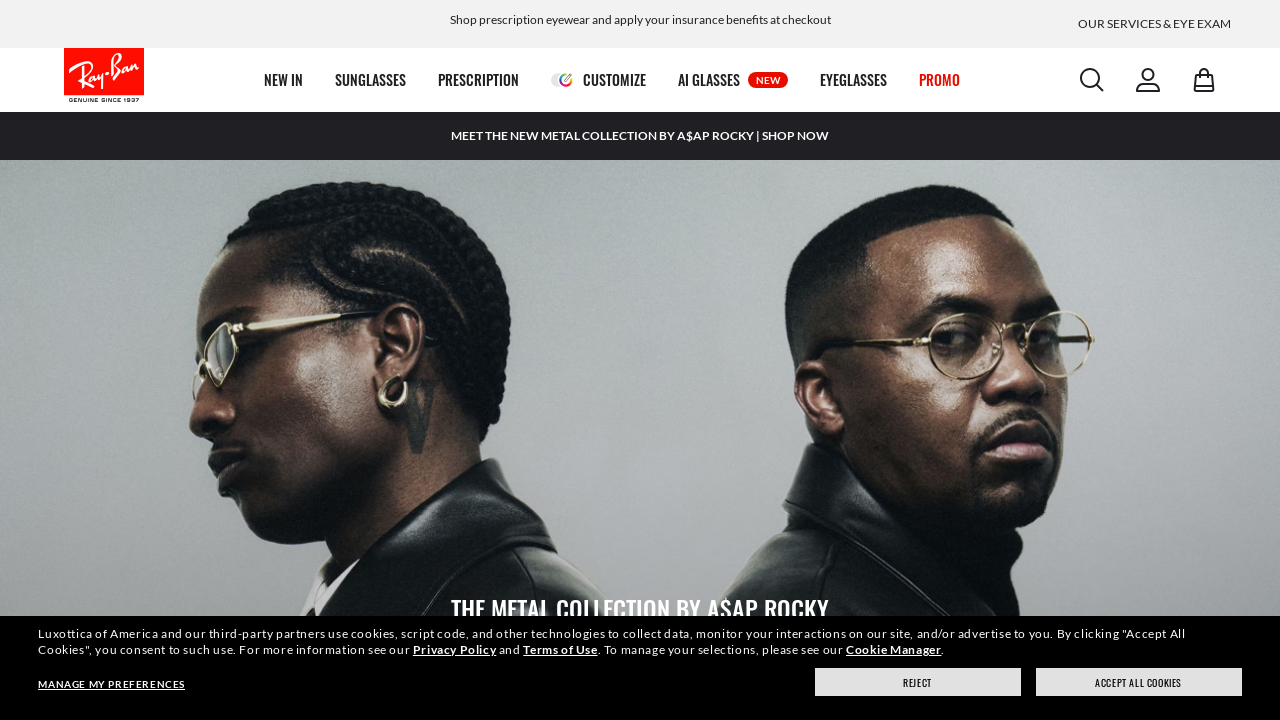